Clicks the contact button in the navigation and verifies it redirects to the contact page

Starting URL: https://parabank.parasoft.com/

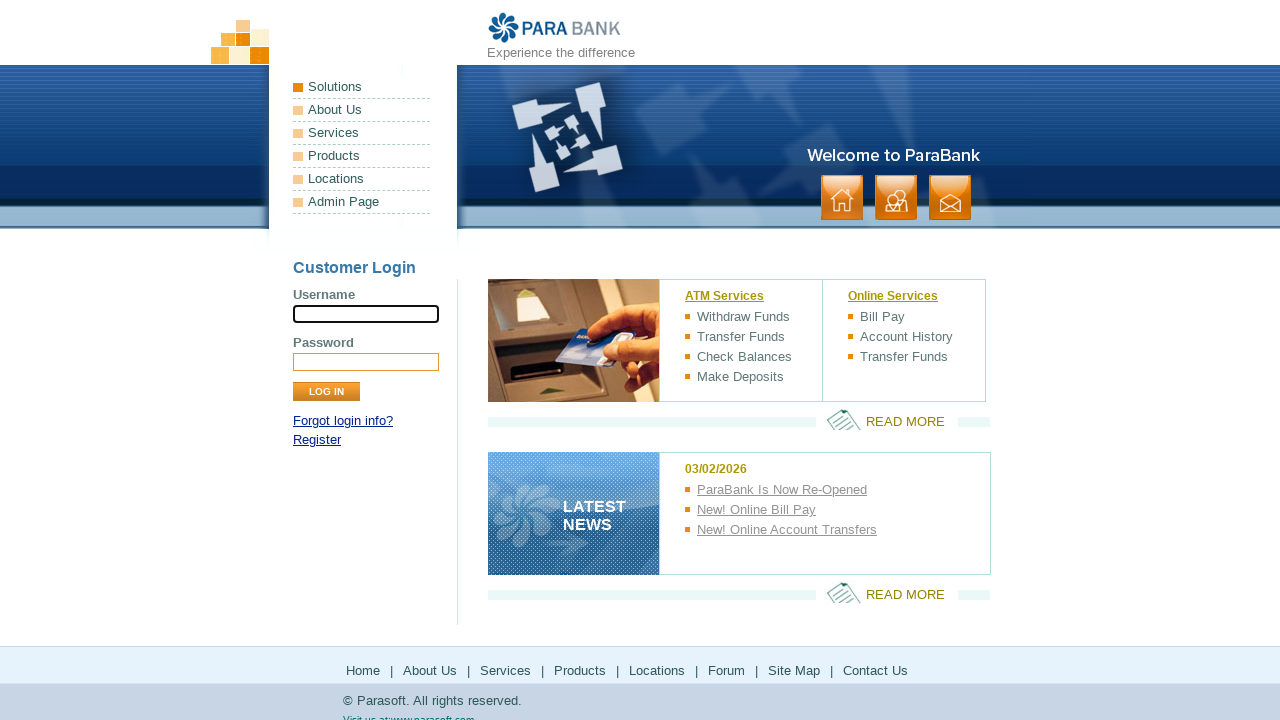

Clicked the contact button in navigation at (950, 198) on .button > li:nth-child(3) > a:nth-child(1)
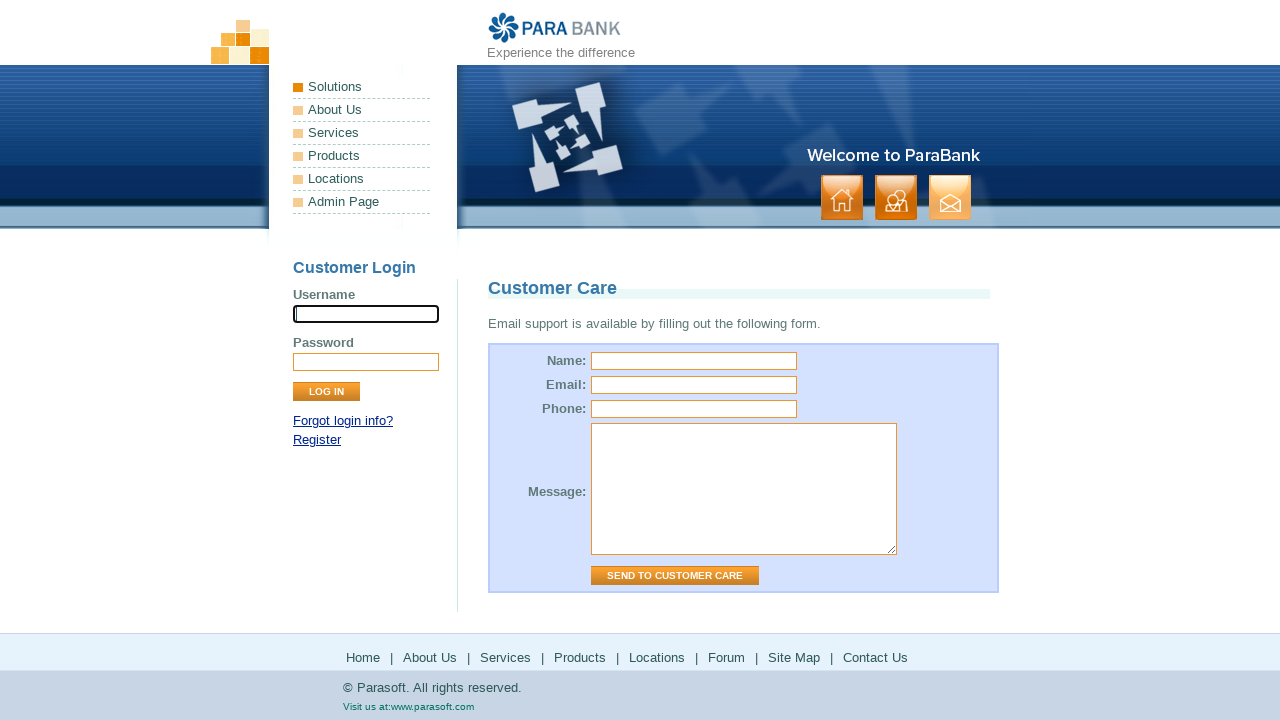

Verified redirect to contact page at https://parabank.parasoft.com/parabank/contact.htm
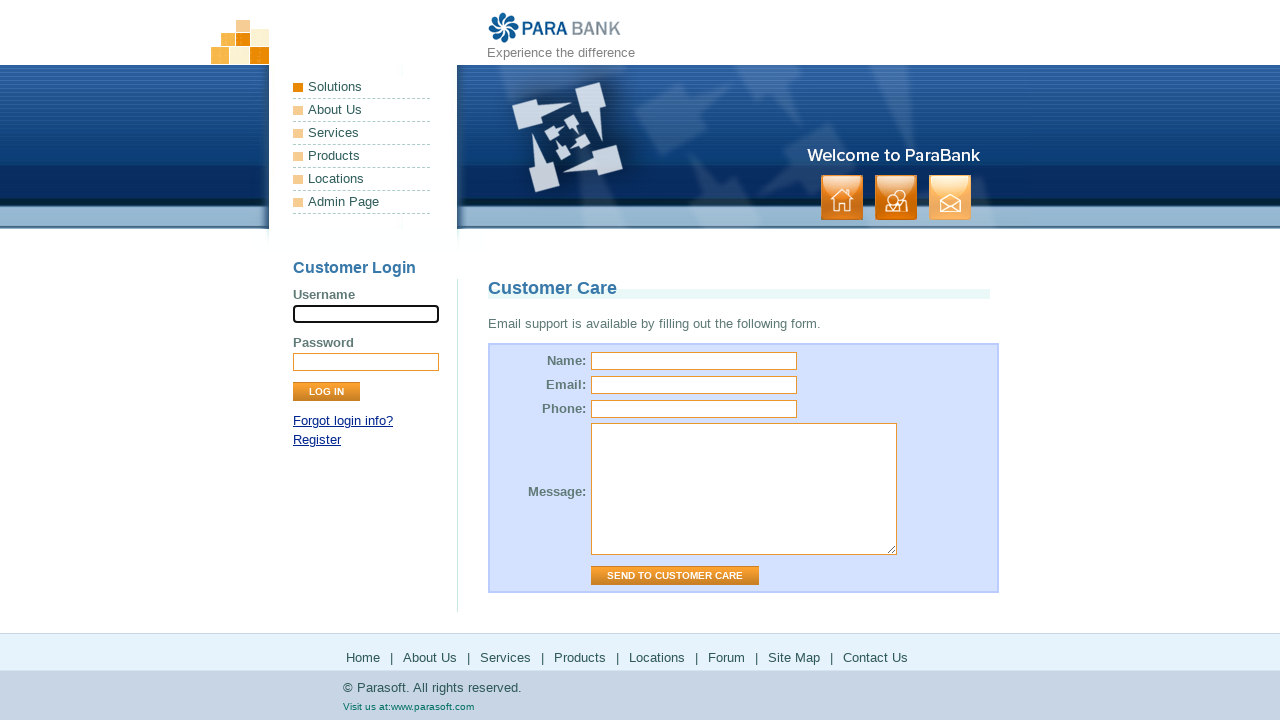

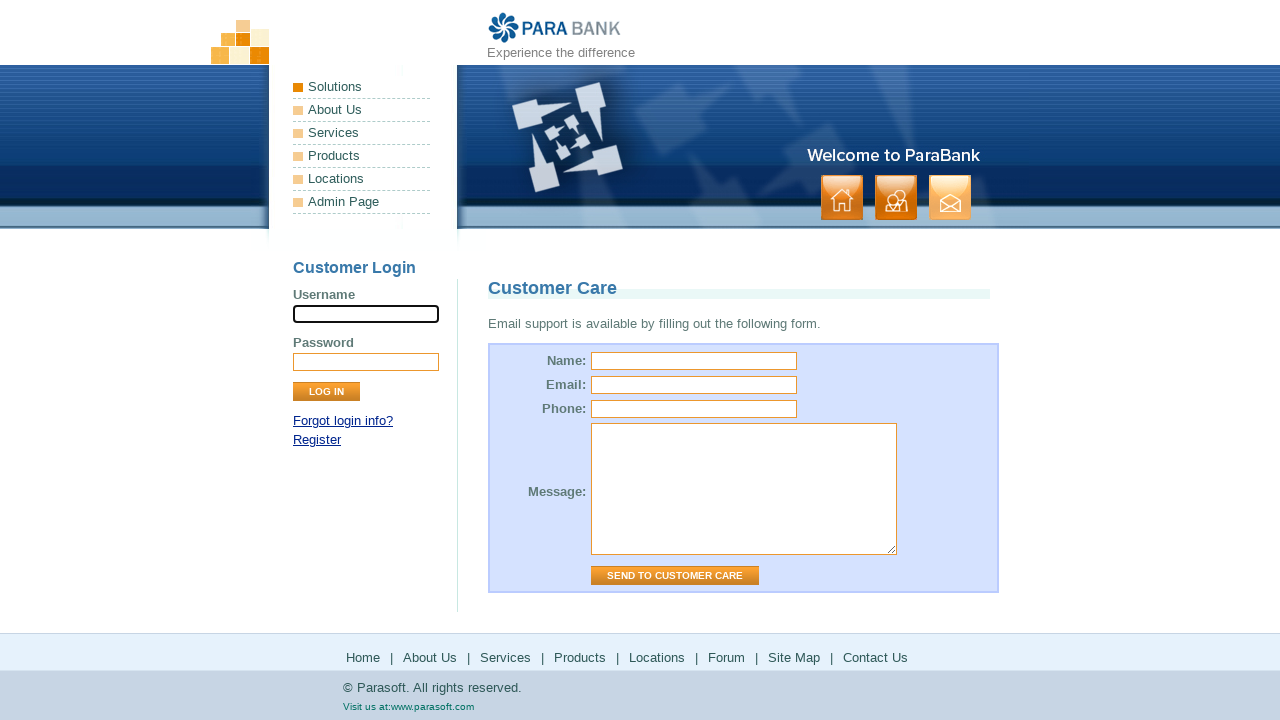